Tests selecting items one by one from an AngularJS multiselect dropdown by clicking the toggle button and then selecting individual car options

Starting URL: http://amitava82.github.io/angular-multiselect/

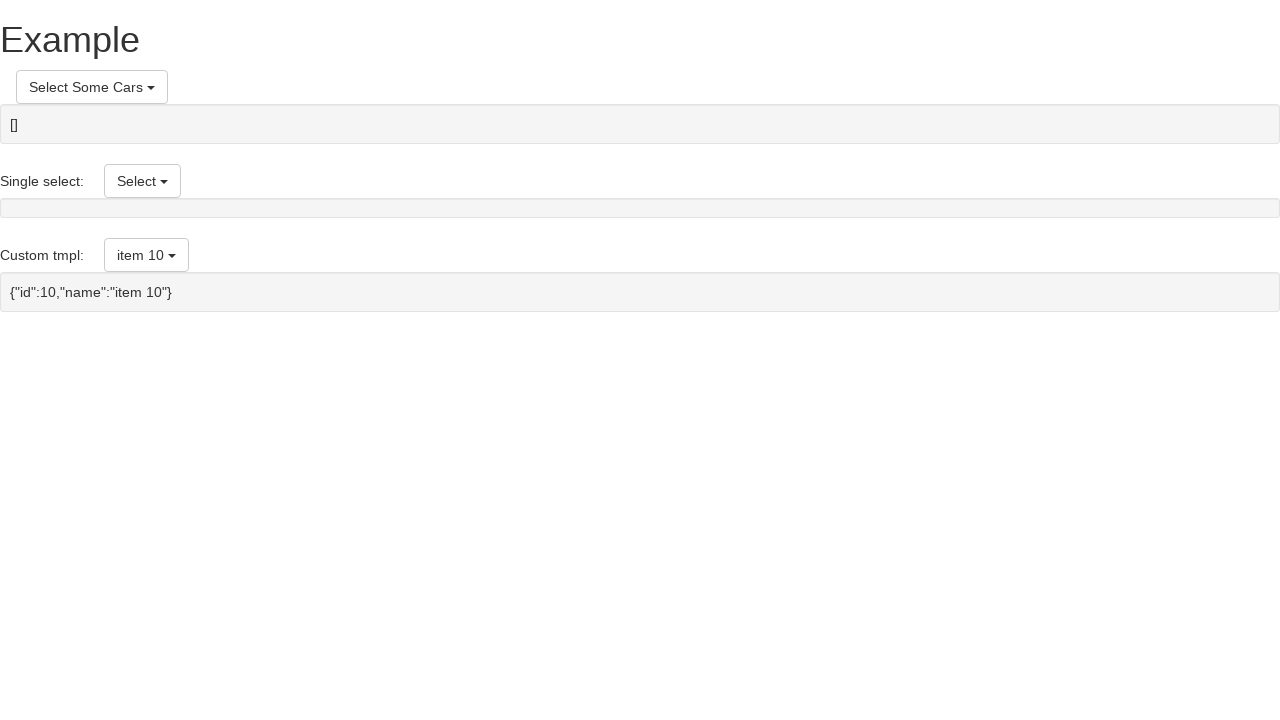

Clicked toggle button to open multiselect dropdown at (92, 87) on button[ng-click='toggleSelect()']
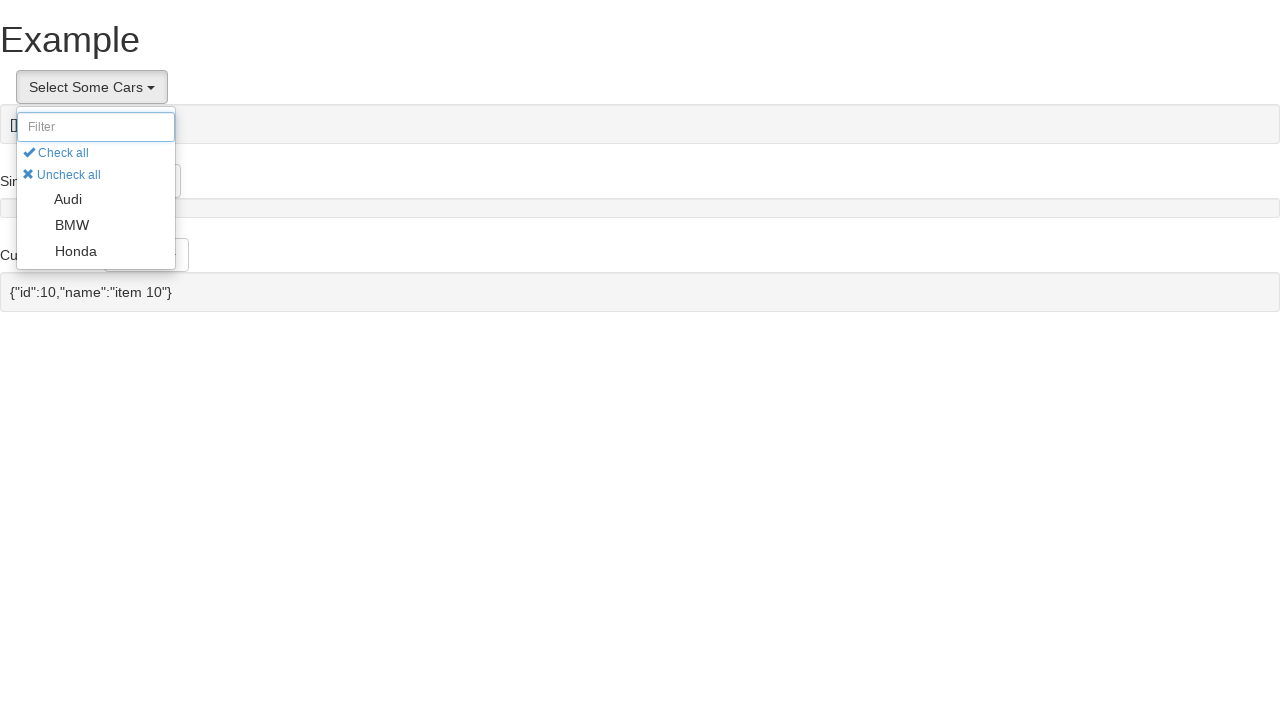

Dropdown items became visible
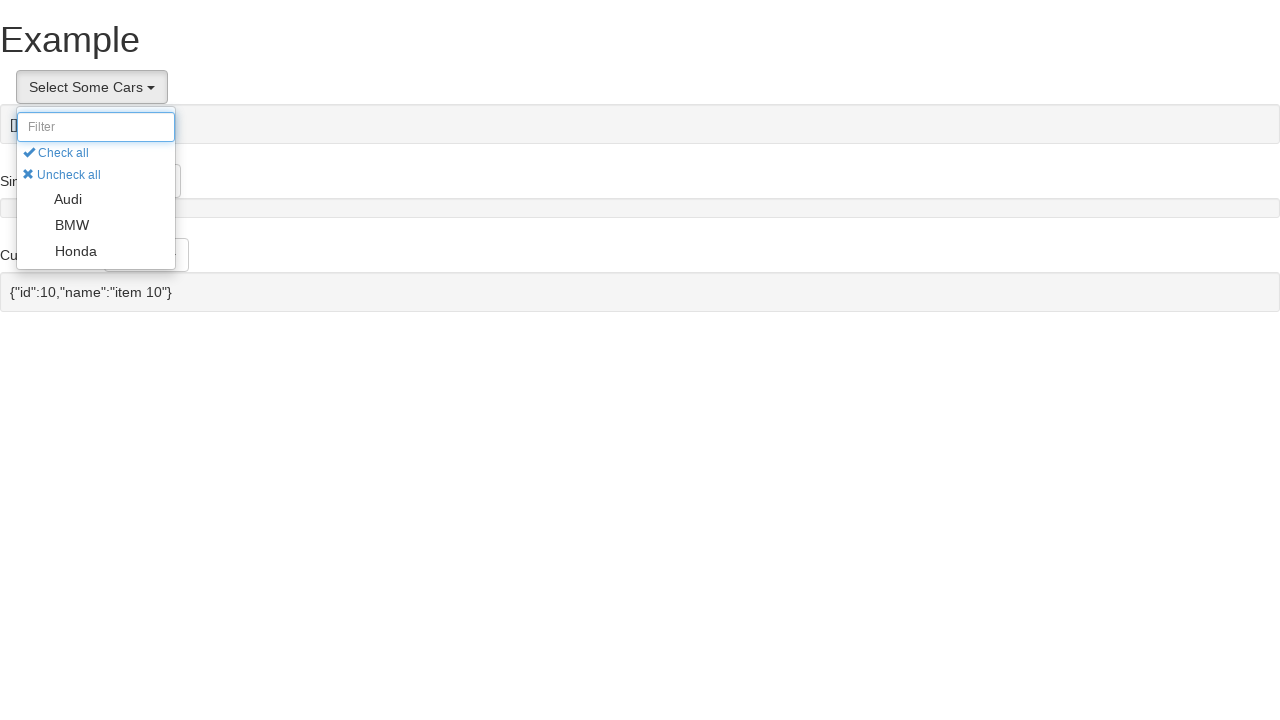

Retrieved 63 car items from dropdown
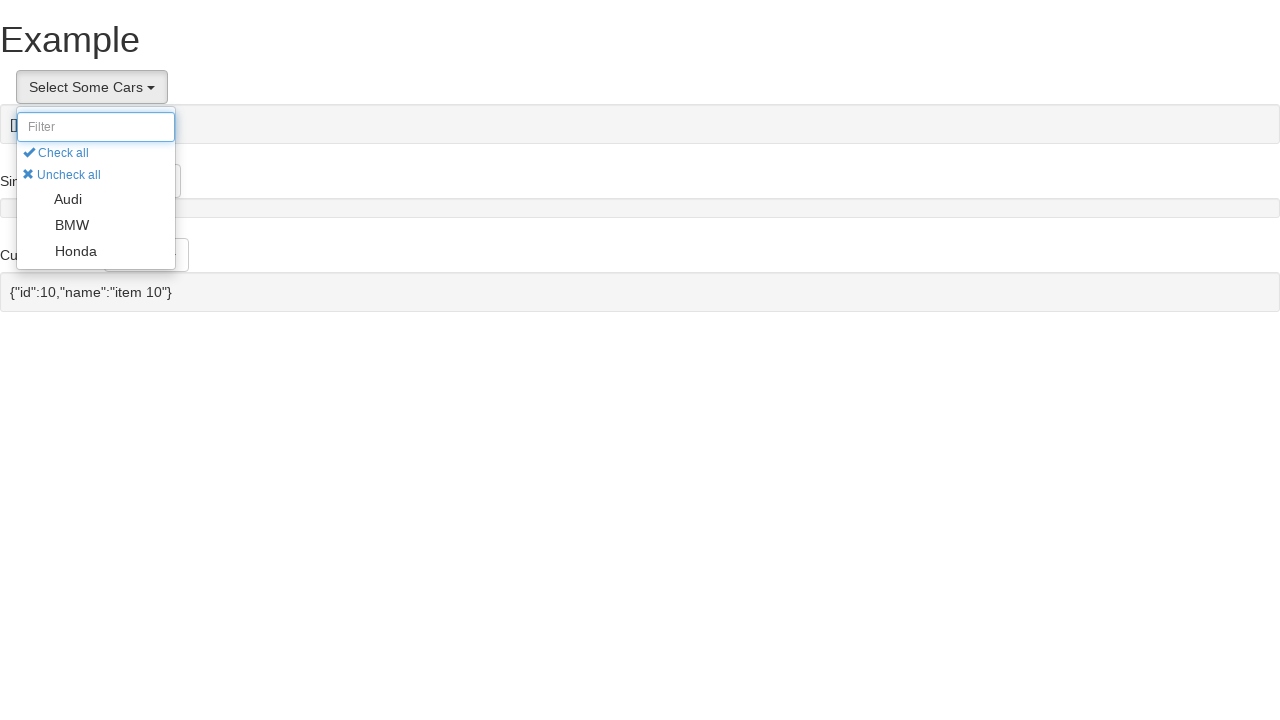

Clicked car item: Audi at (96, 199) on am-multiselect li >> nth=2
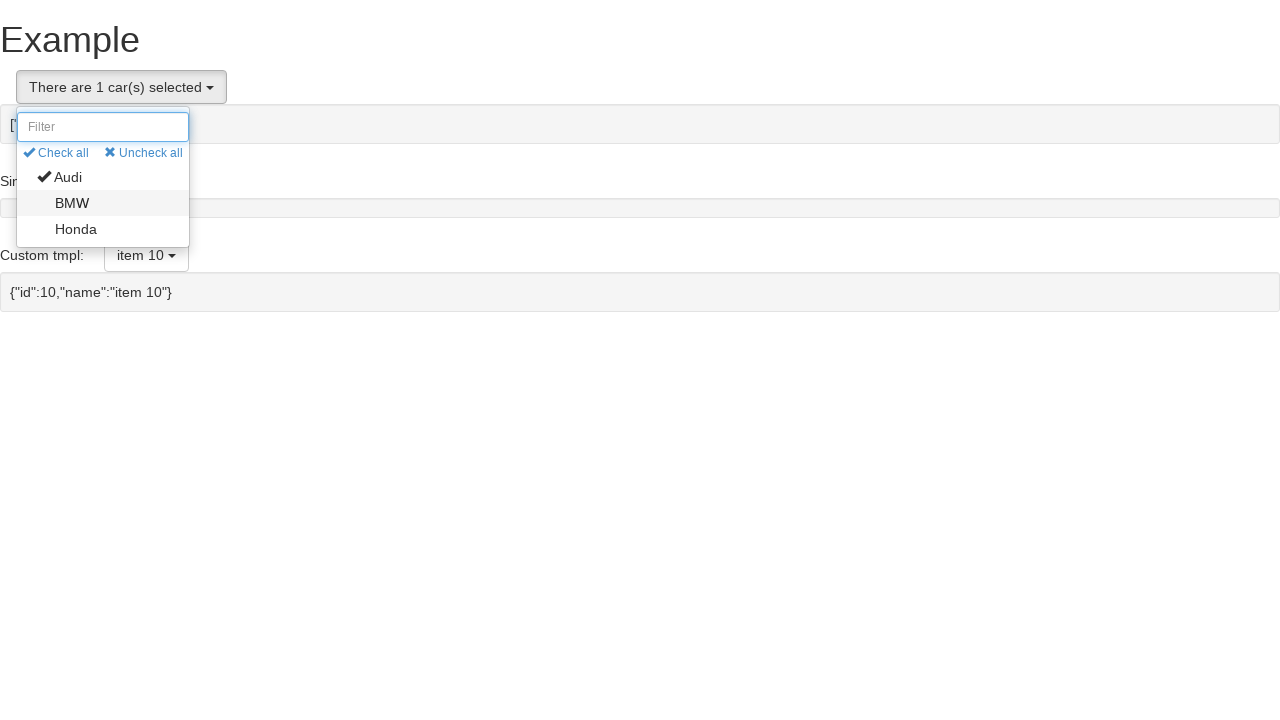

Verified button is present after selecting 1 car(s)
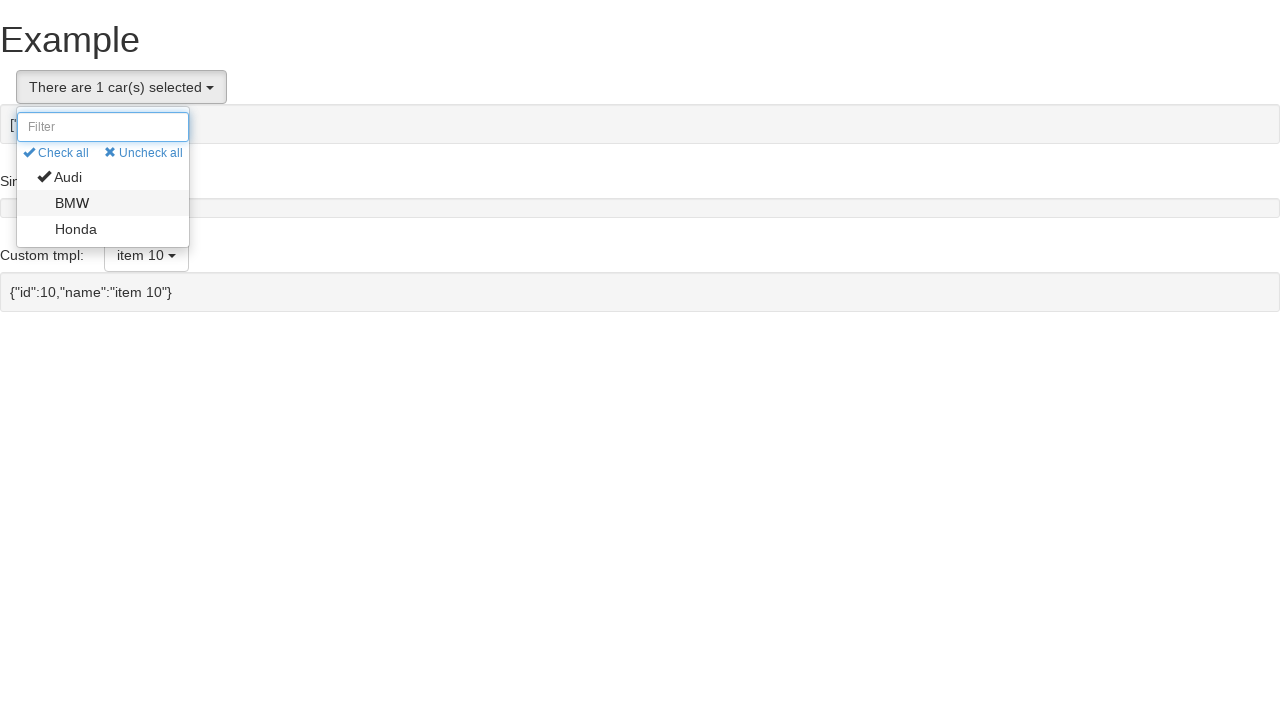

Clicked car item: BMW at (103, 203) on am-multiselect li >> nth=3
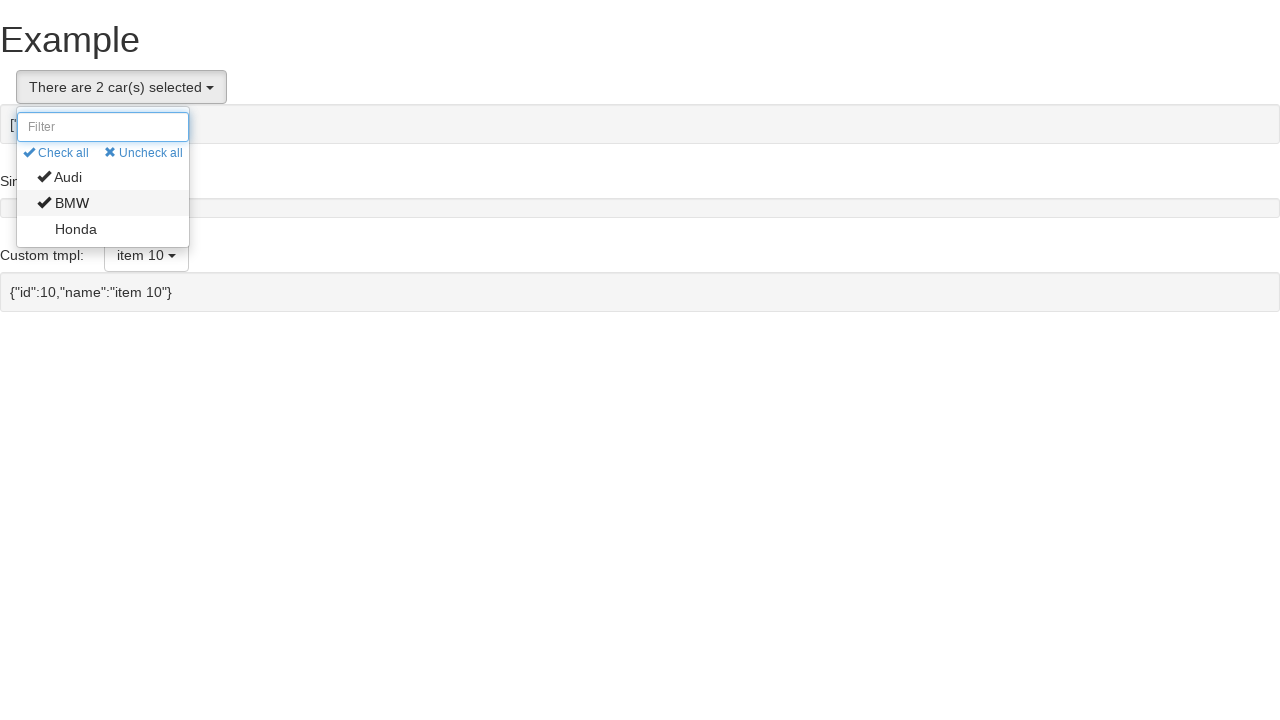

Verified button is present after selecting 2 car(s)
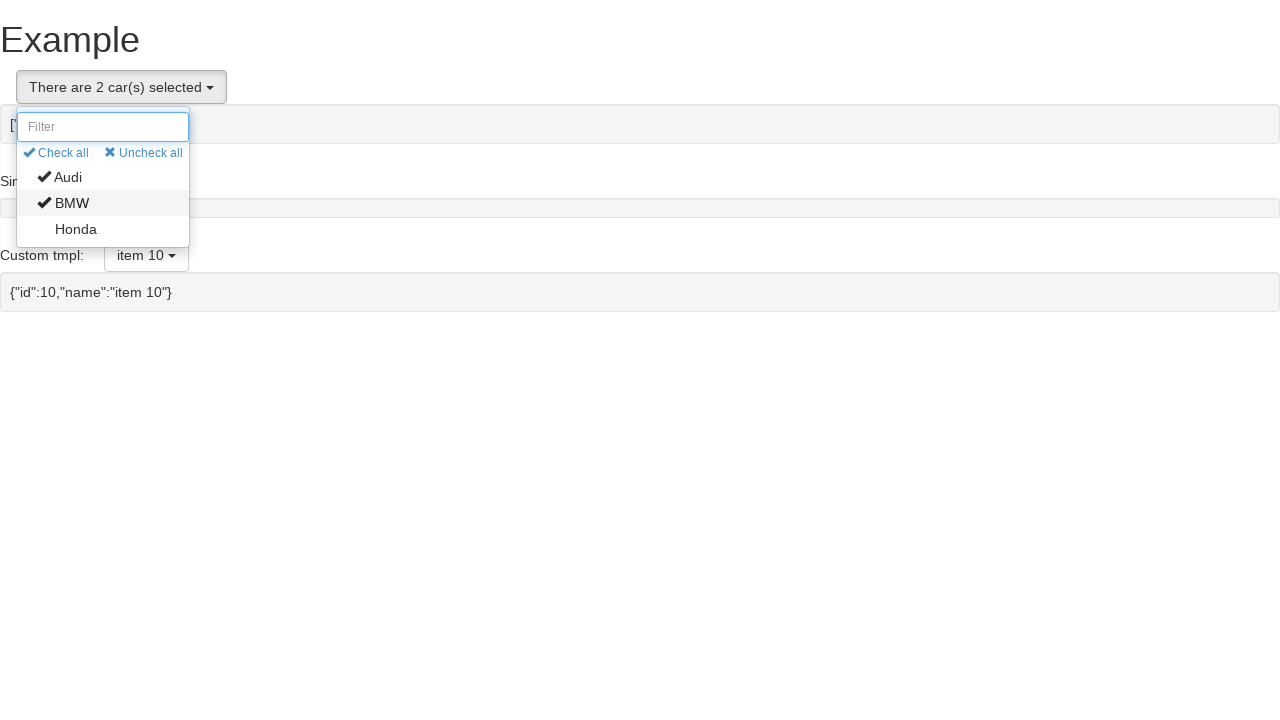

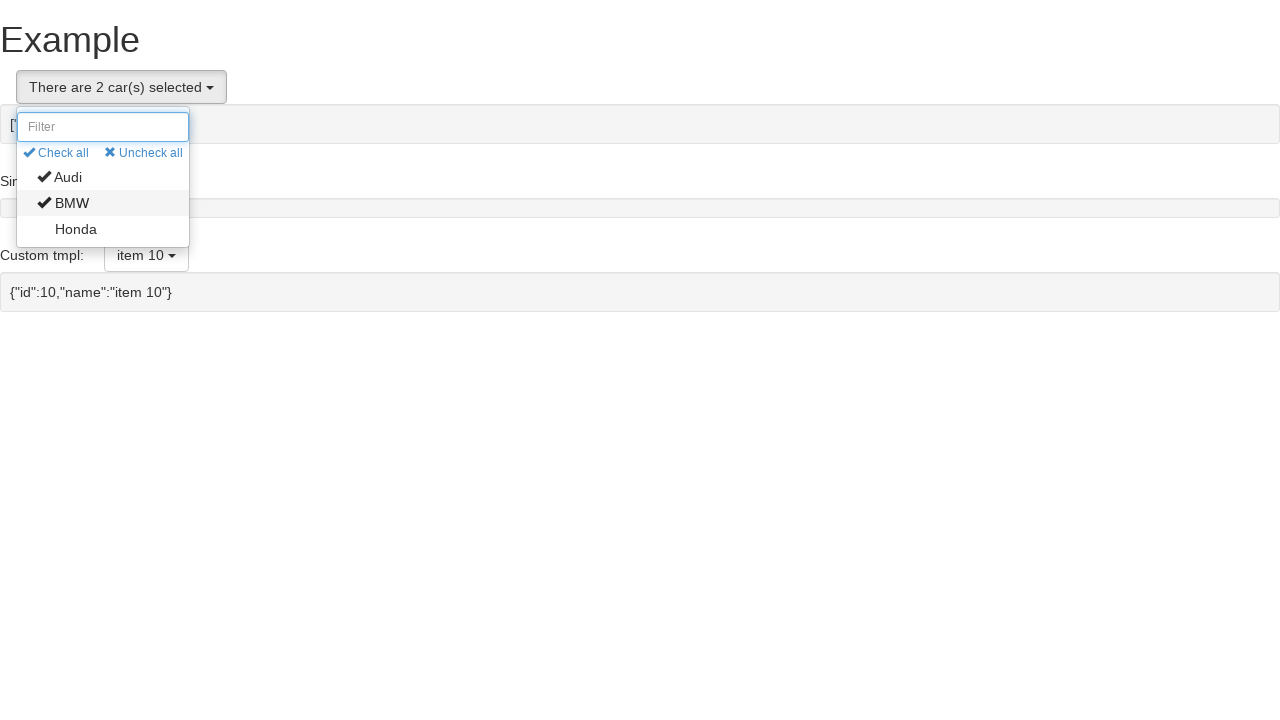